Tests a TodoMVC application by adding three todo items, then marking each one as complete and verifying the remaining items count updates correctly.

Starting URL: https://todomvc.com/examples/angular/dist/browser/#

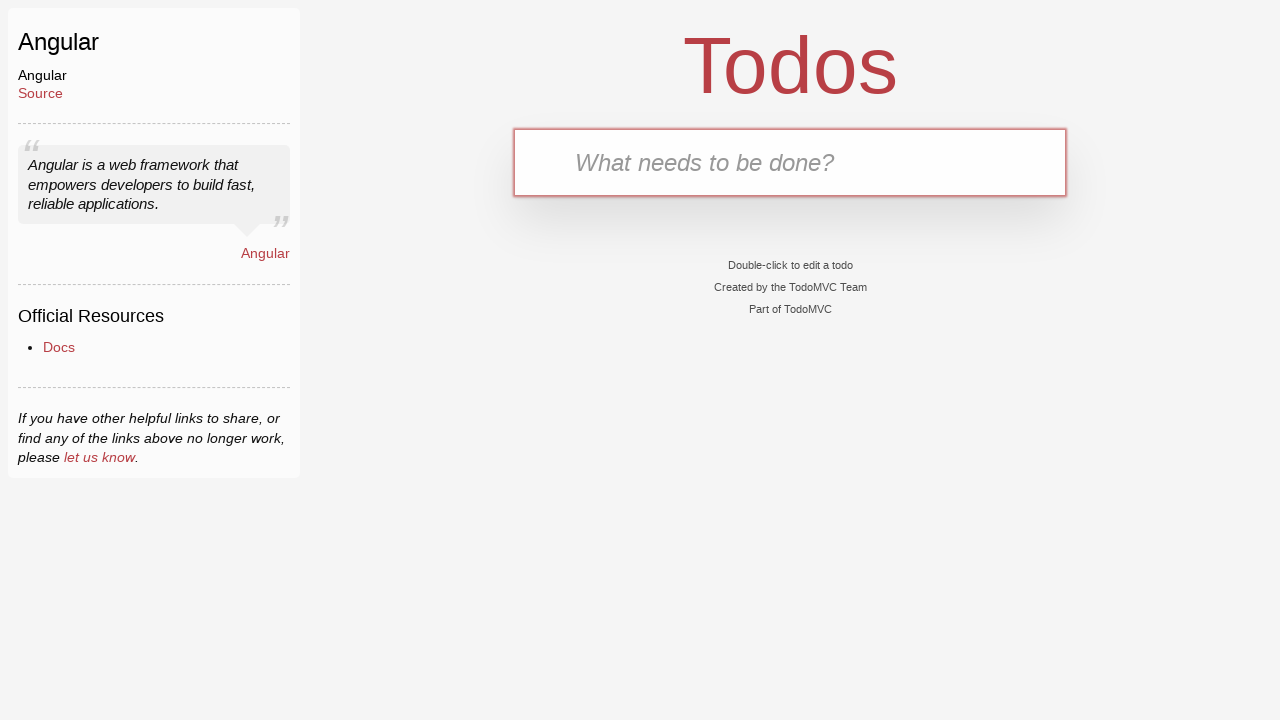

Filled input field with first todo item 'Complete Robot Framework Training' on input.new-todo
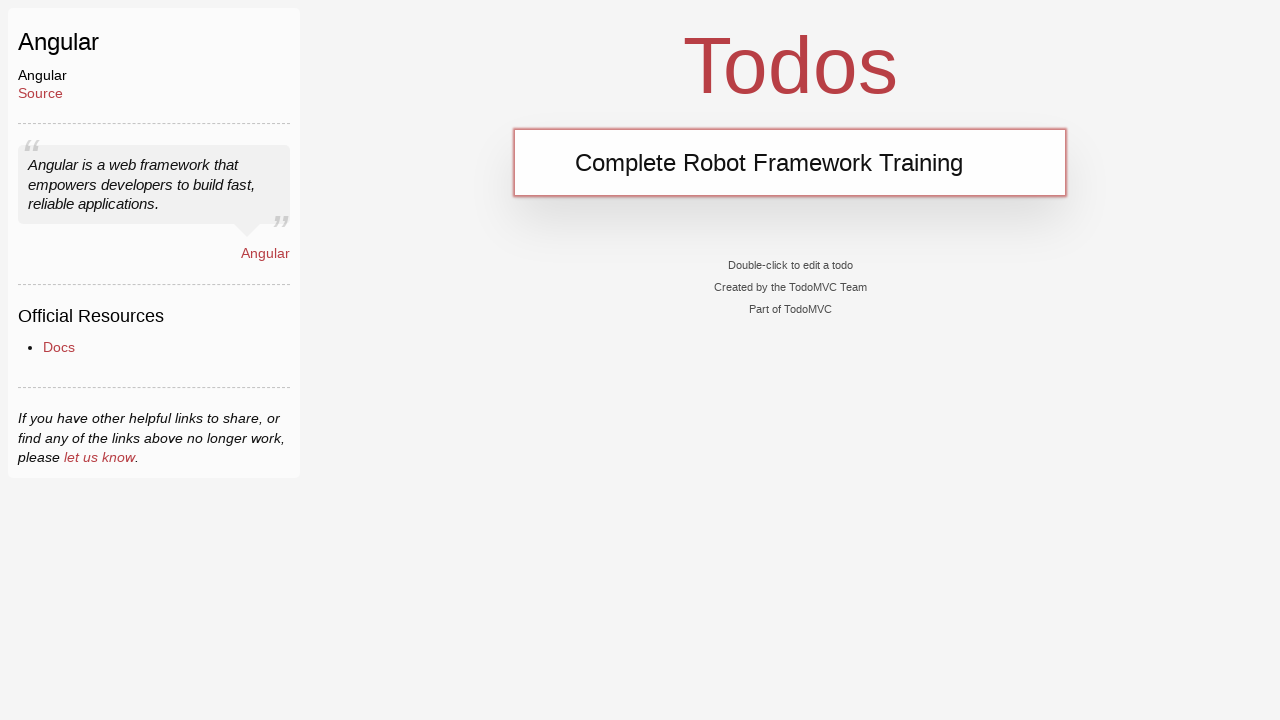

Pressed Enter to add first todo item on input.new-todo
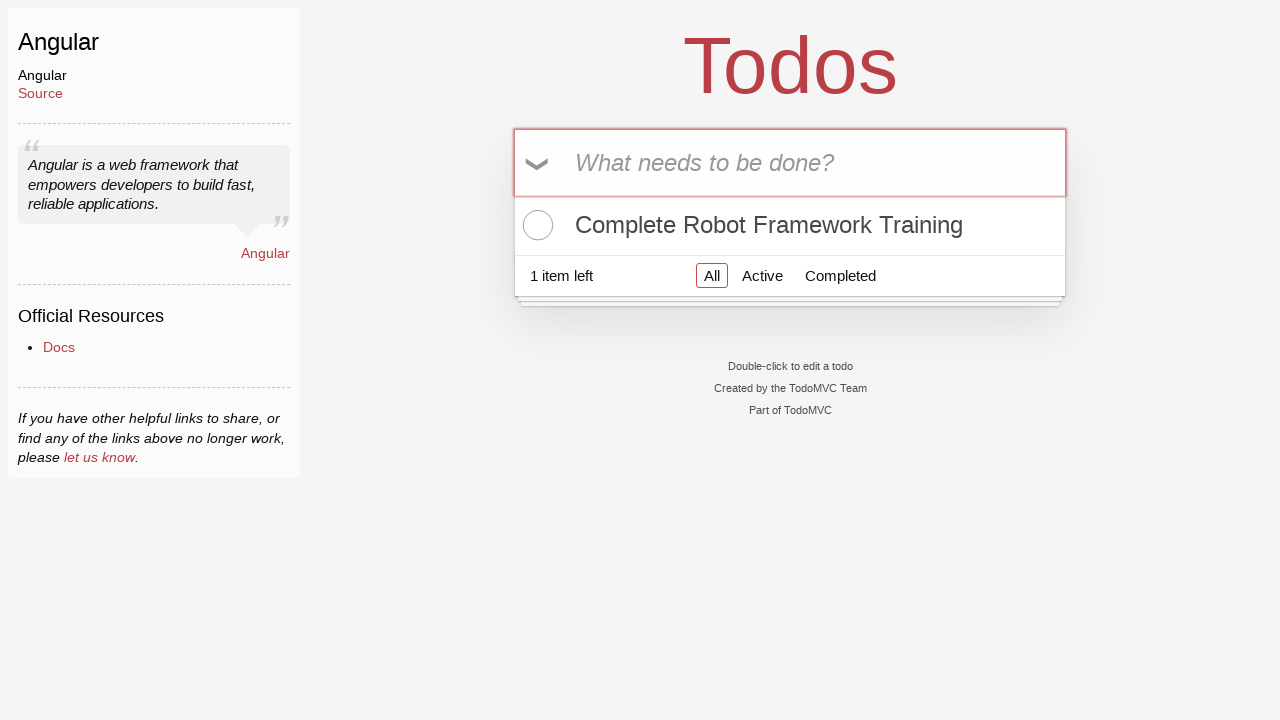

Filled input field with second todo item 'Write Automated Tests' on input.new-todo
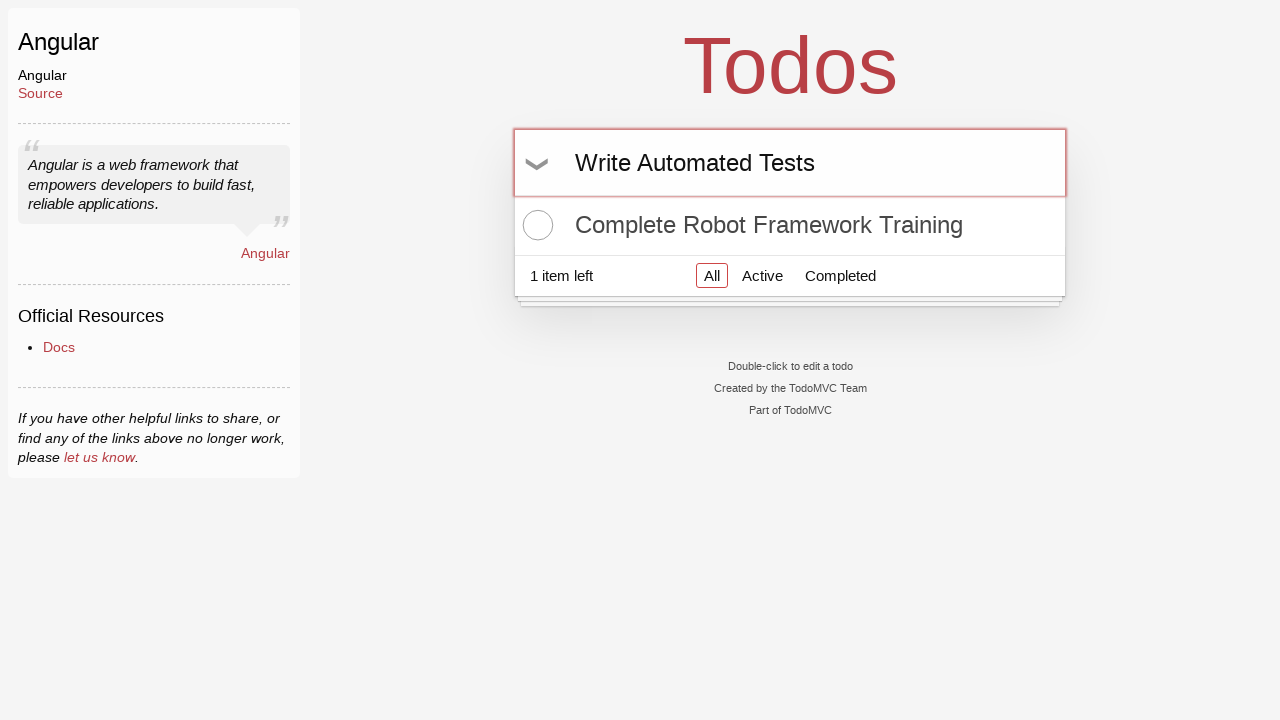

Pressed Enter to add second todo item on input.new-todo
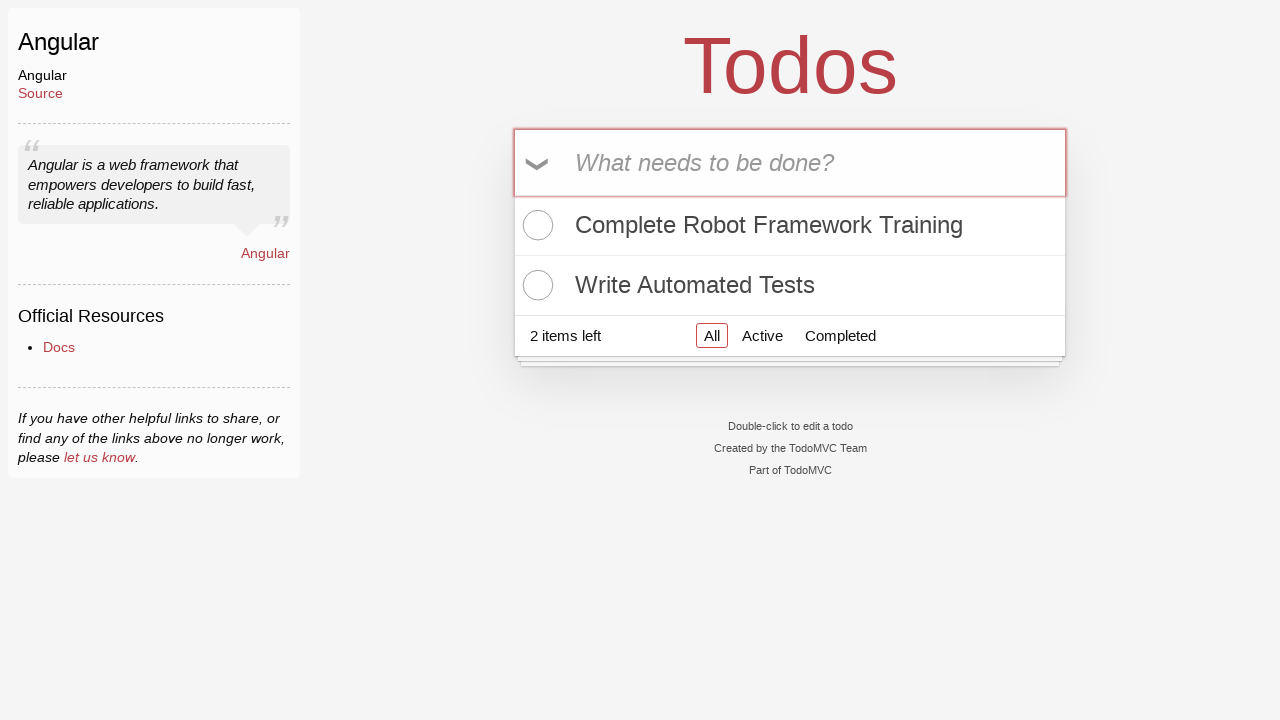

Filled input field with third todo item 'Take a nap' on input.new-todo
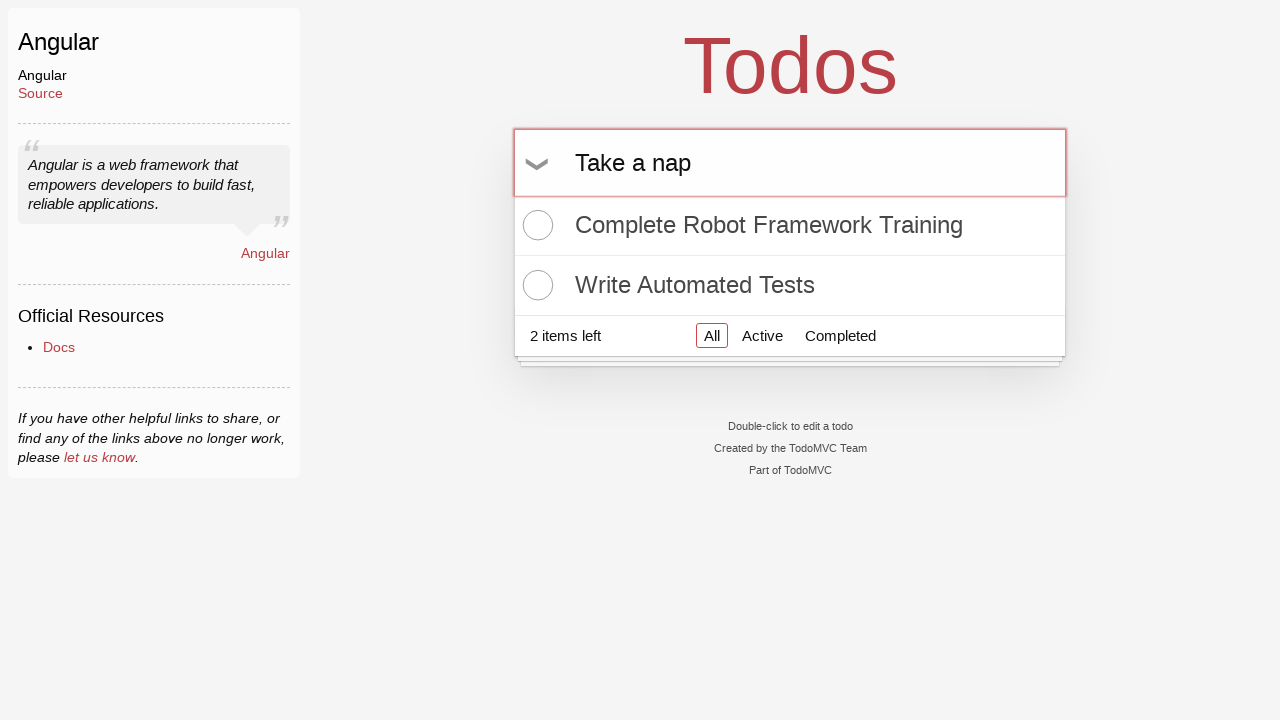

Pressed Enter to add third todo item on input.new-todo
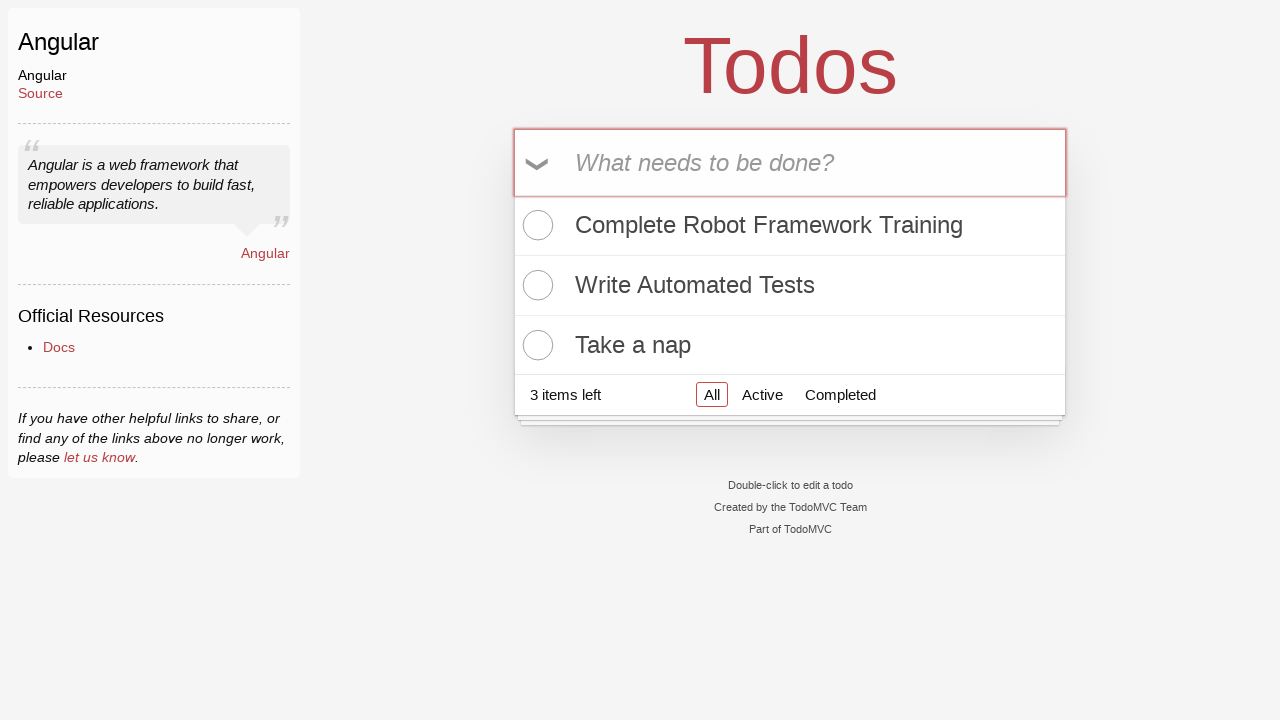

Verified todo count element is present (3 items added)
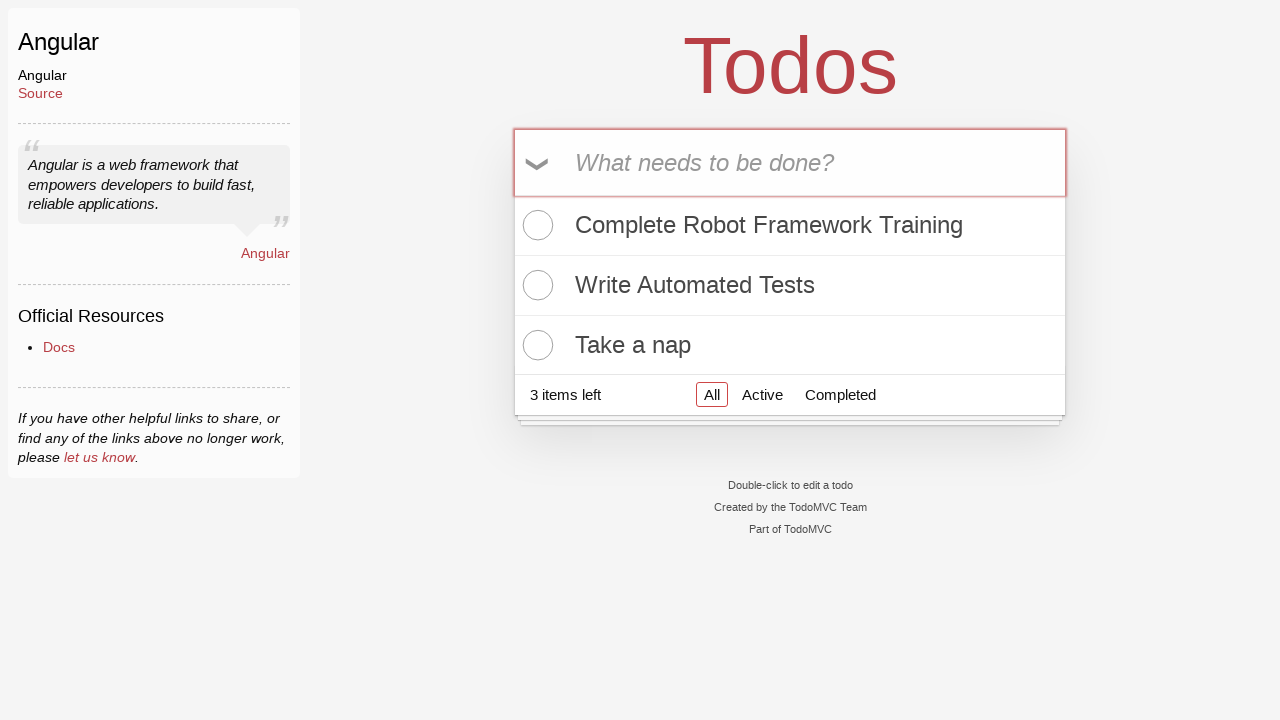

Marked first task 'Complete Robot Framework Training' as complete at (535, 225) on xpath=//label[contains(text(), 'Complete Robot Framework Training')]/../input[@t
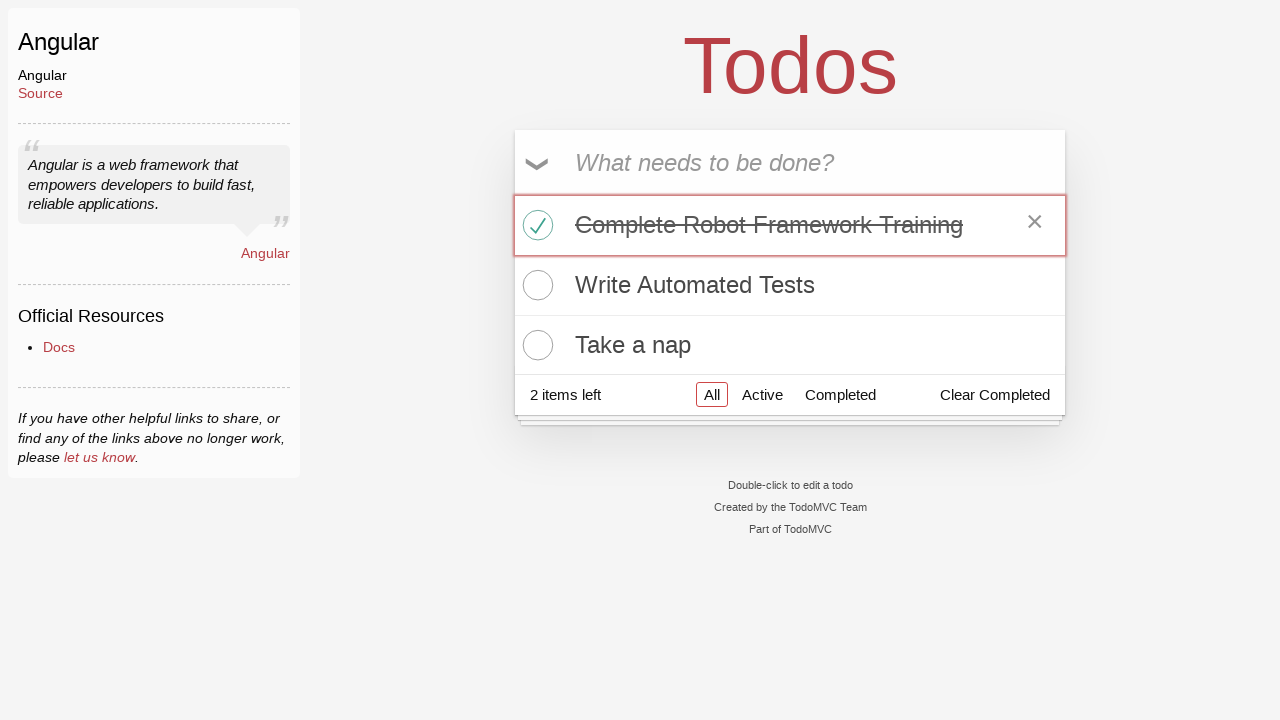

Marked second task 'Write Automated Tests' as complete at (535, 285) on xpath=//label[contains(text(), 'Write Automated Tests')]/../input[@type='checkbo
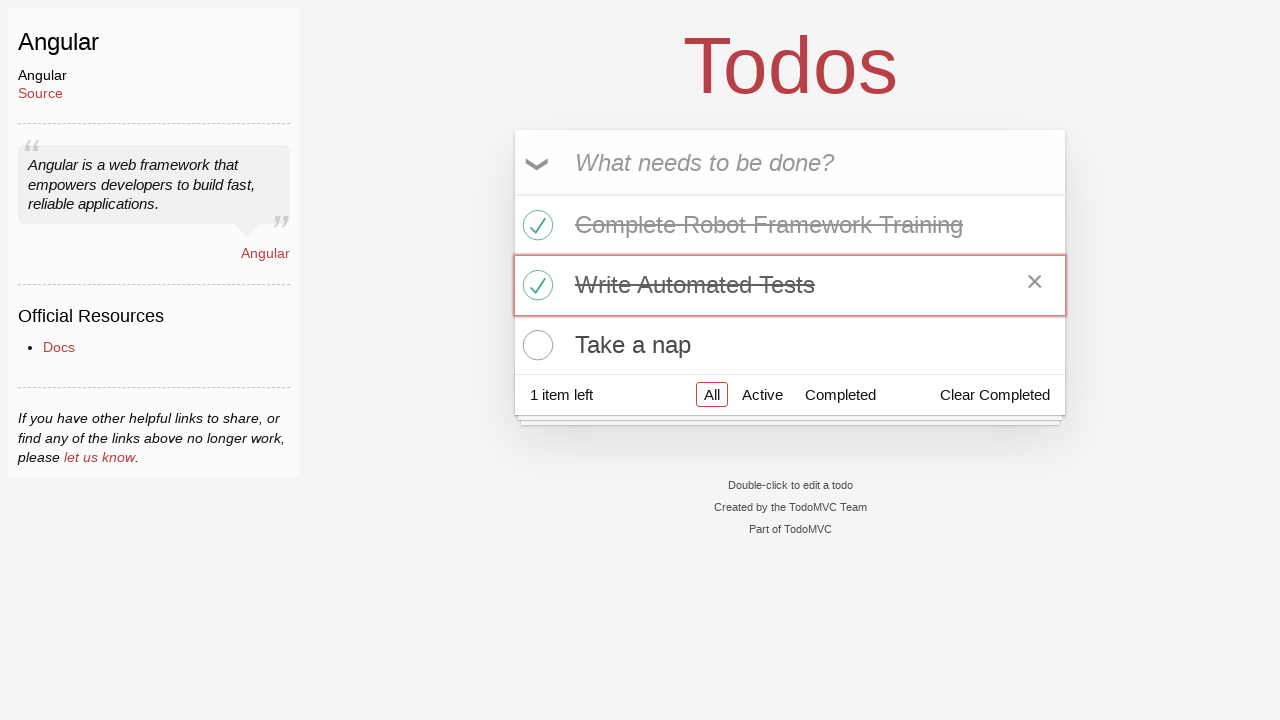

Marked third task 'Take a nap' as complete at (535, 345) on xpath=//label[contains(text(), 'Take a nap')]/../input[@type='checkbox']
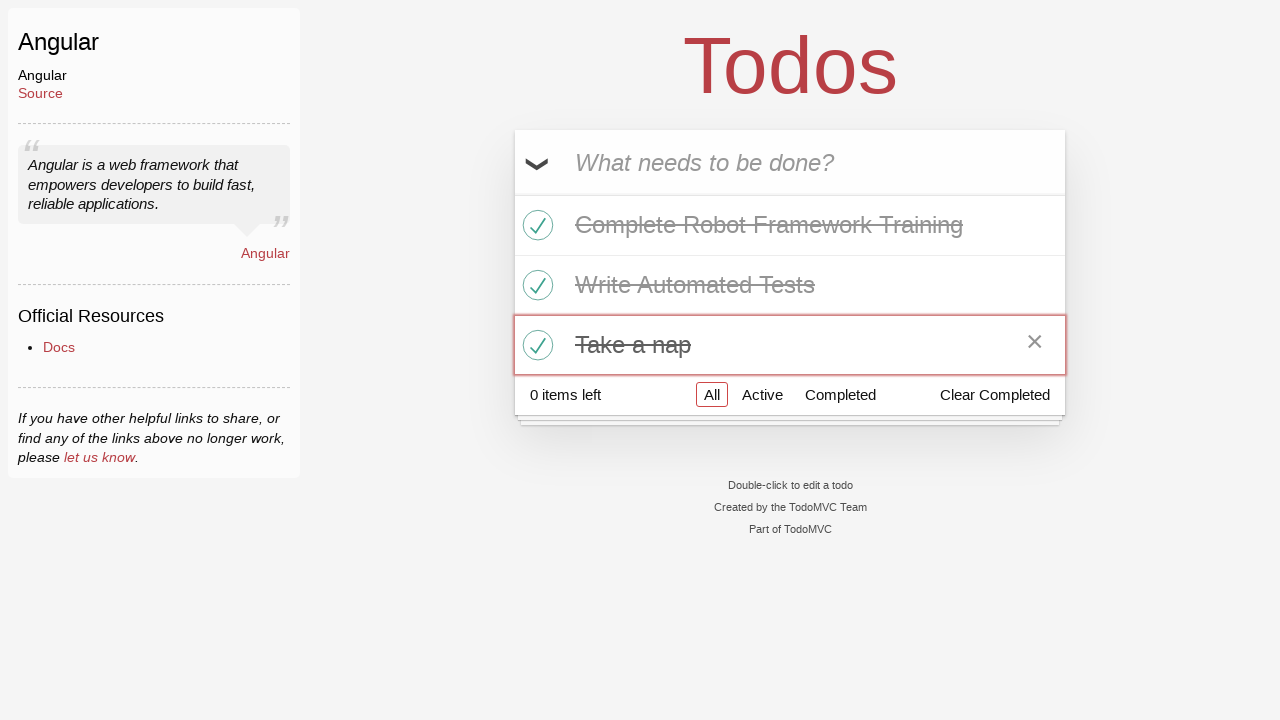

Verified all three tasks have been marked as complete
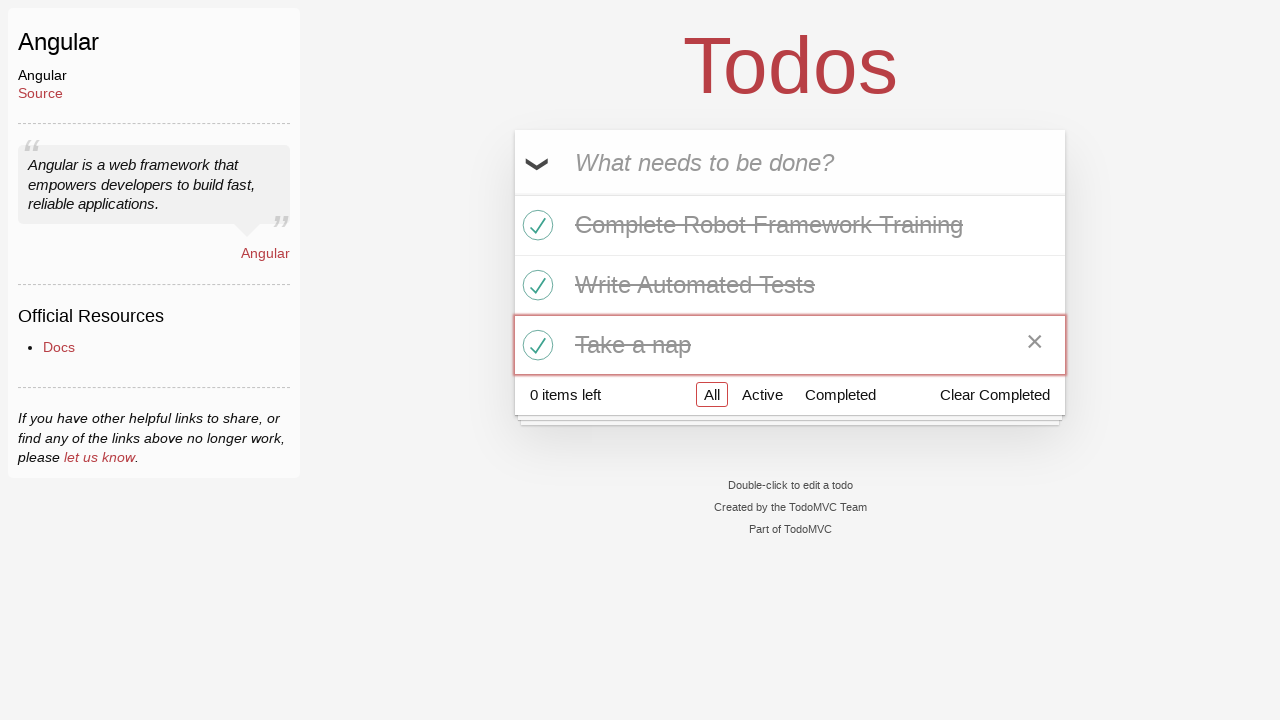

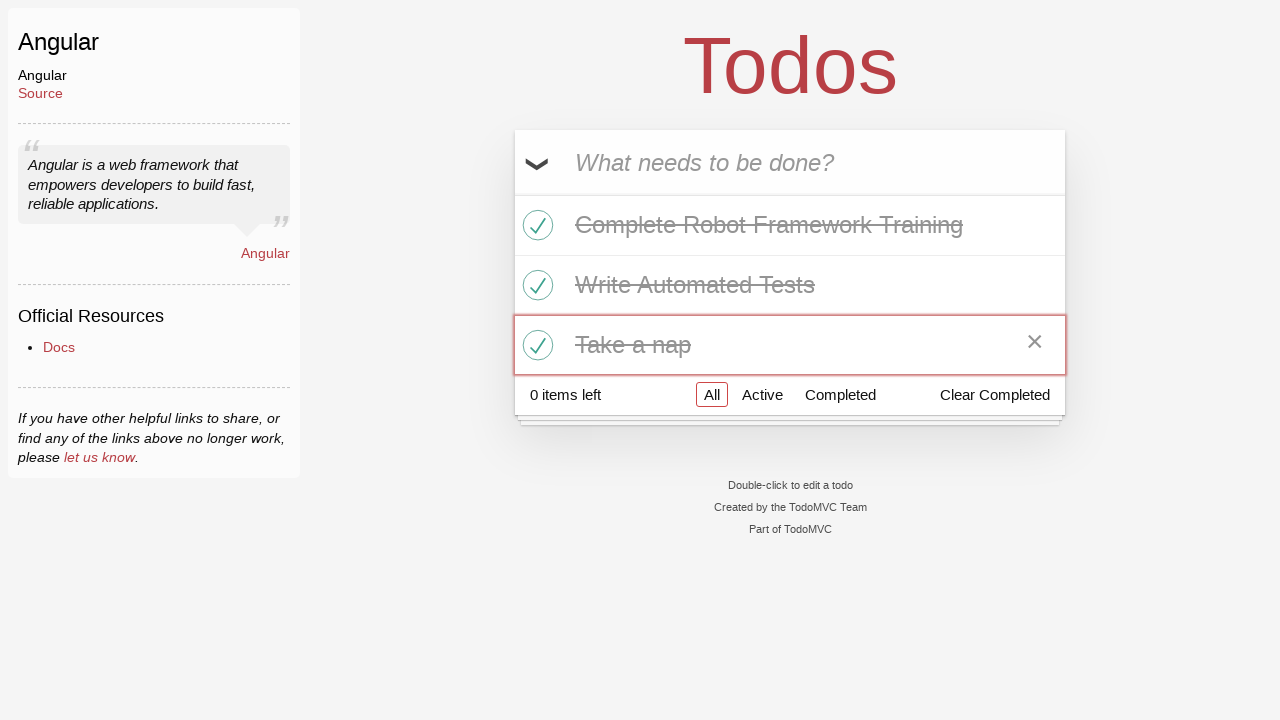